Tests a dynamic button sequence where buttons must be clicked in order (Start, One, Two, Three) and verifies the confirmation message changes from "Click Buttons In Order" to "All Buttons Clicked"

Starting URL: https://testpages.herokuapp.com/styled/dynamic-buttons-disabled.html

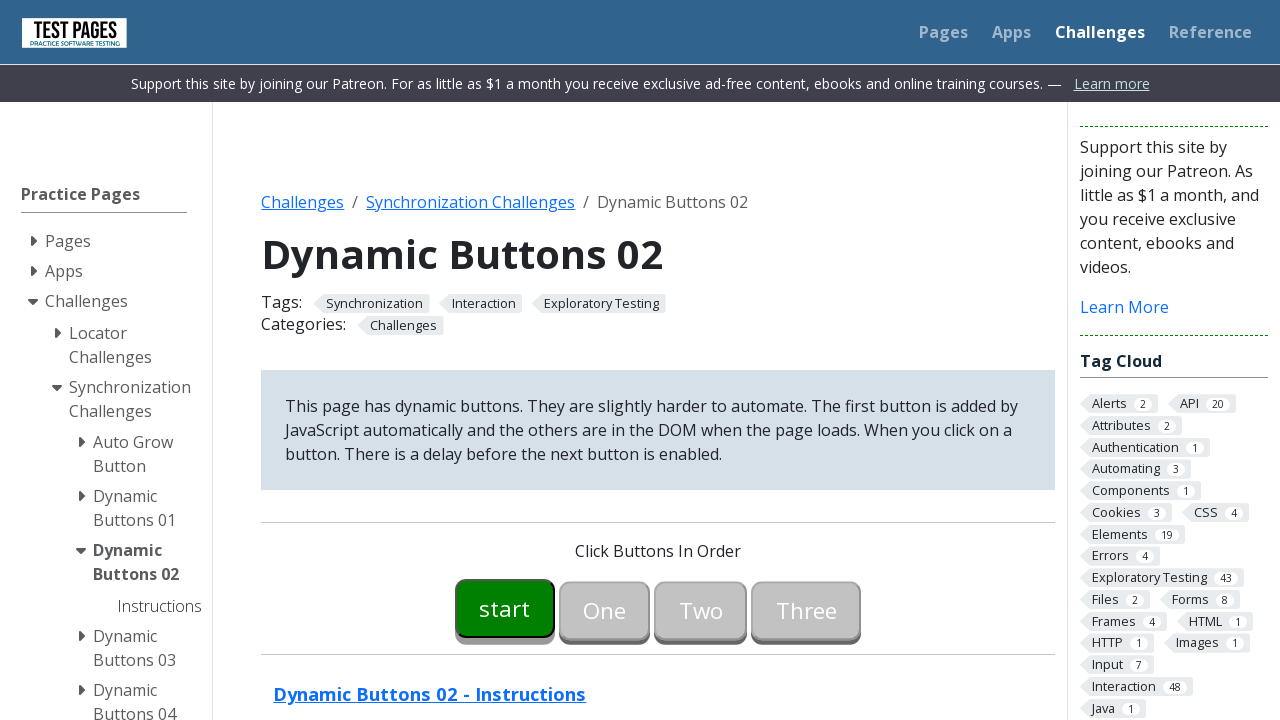

Navigated to dynamic buttons test page
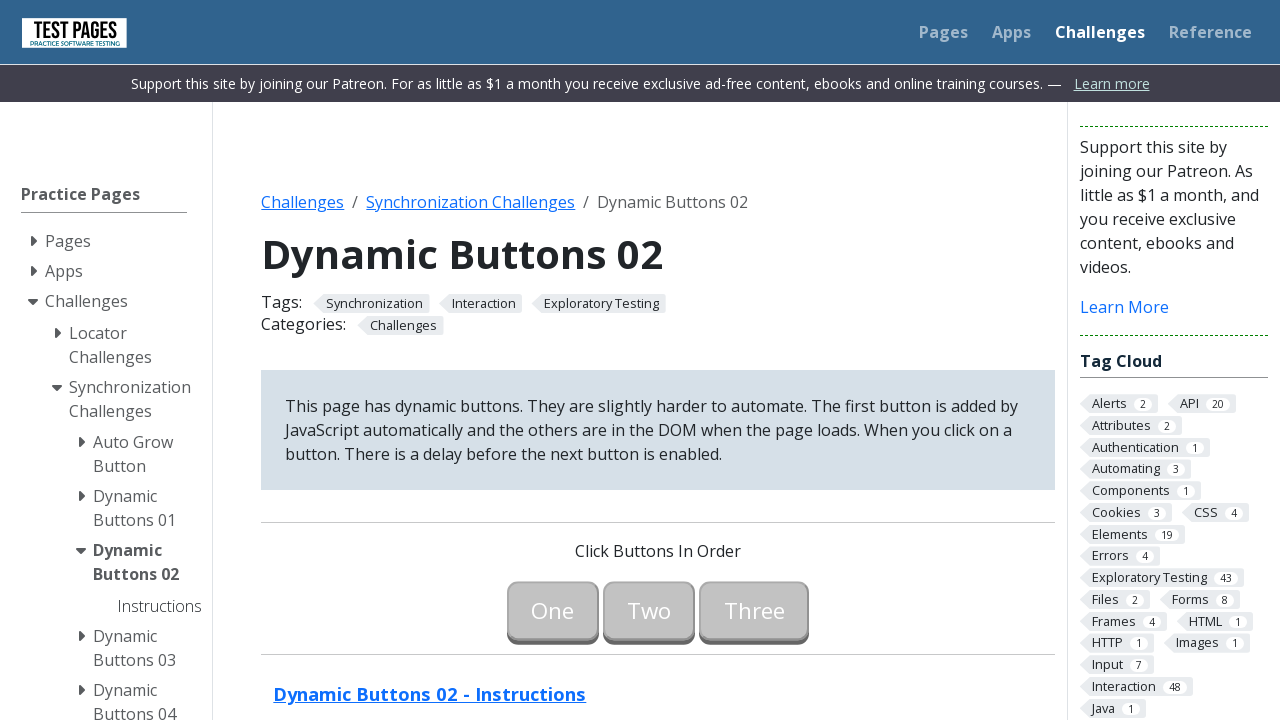

Retrieved initial confirmation message
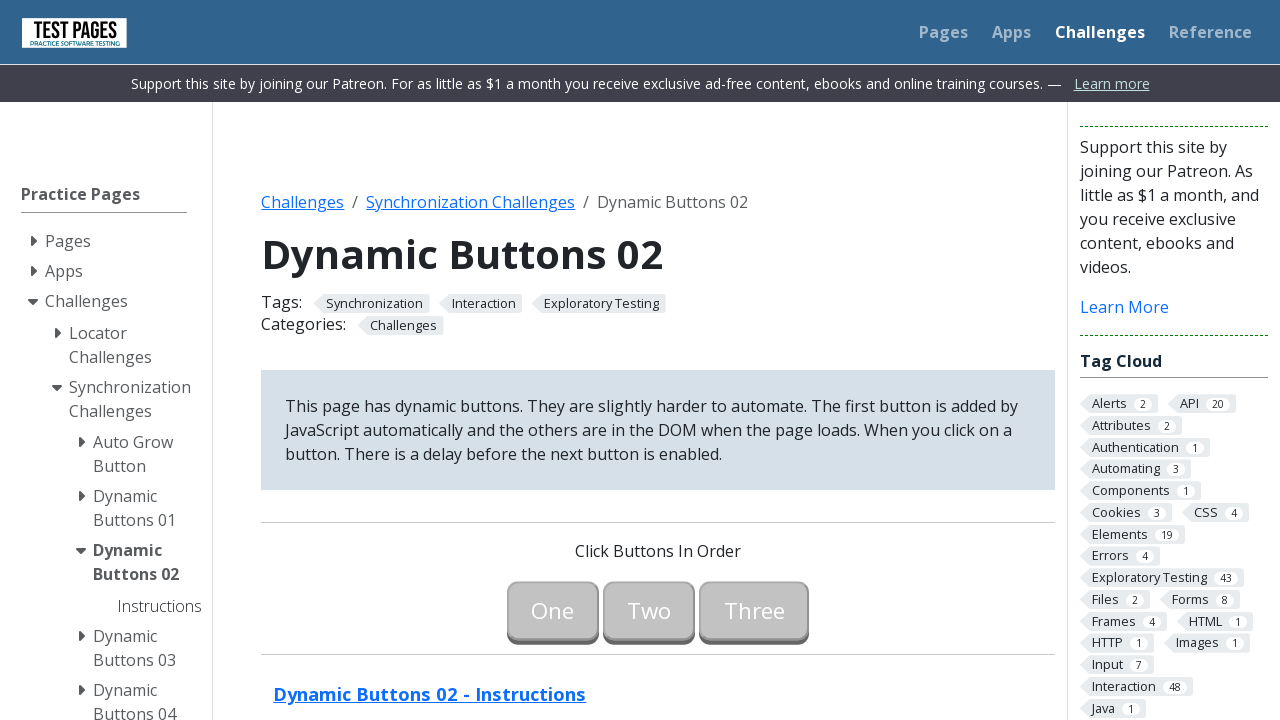

Verified initial message is 'Click Buttons In Order'
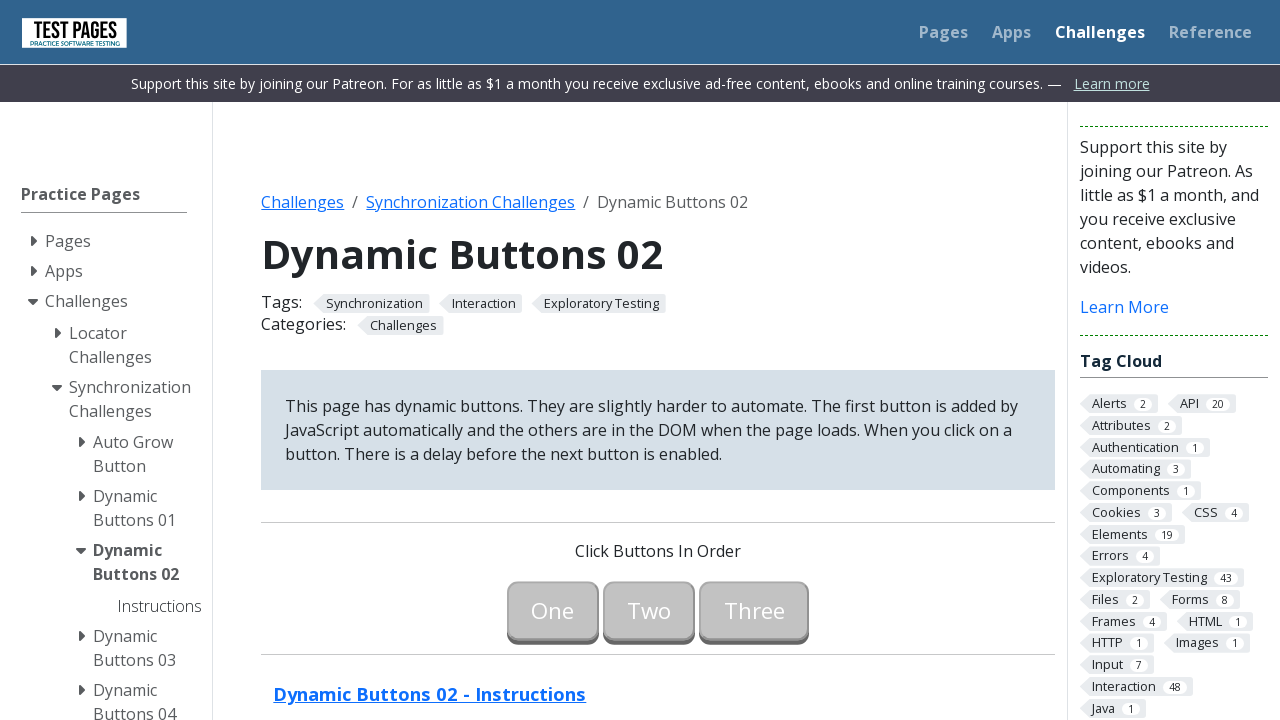

Clicked Start button at (505, 608) on #button00
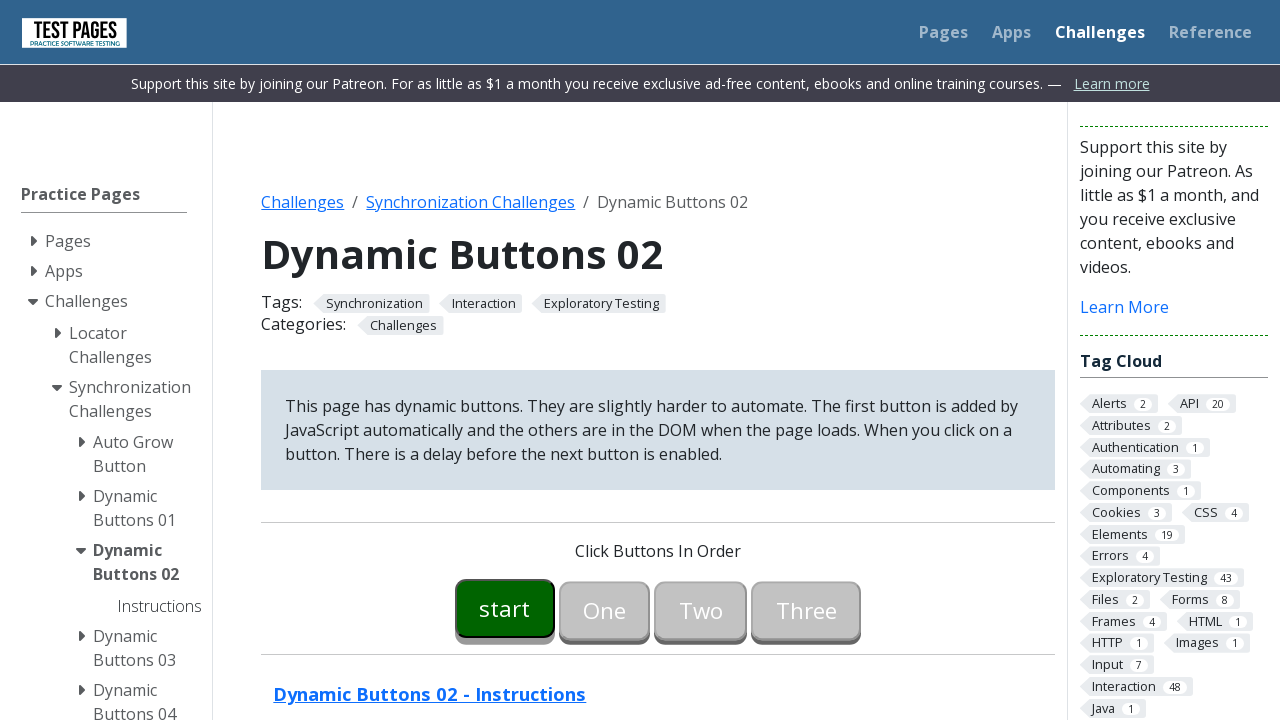

Clicked button One (now enabled) at (605, 608) on #button01
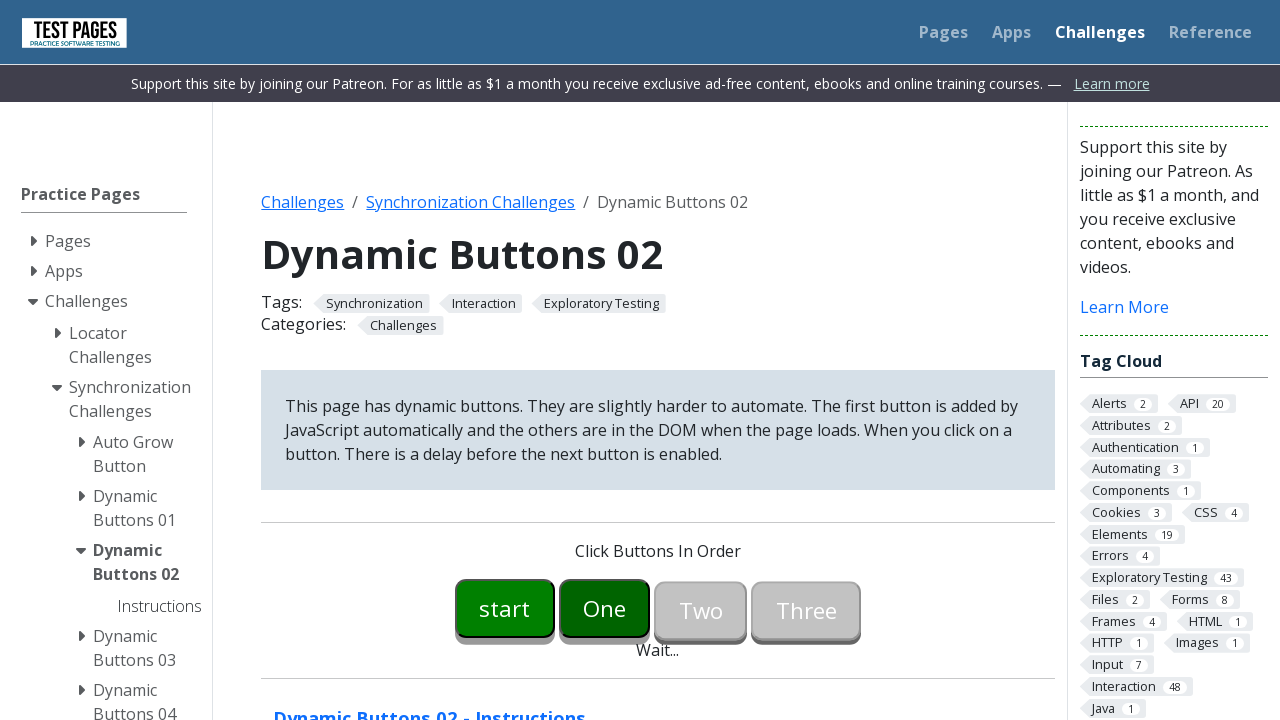

Clicked button Two (now enabled) at (701, 608) on #button02
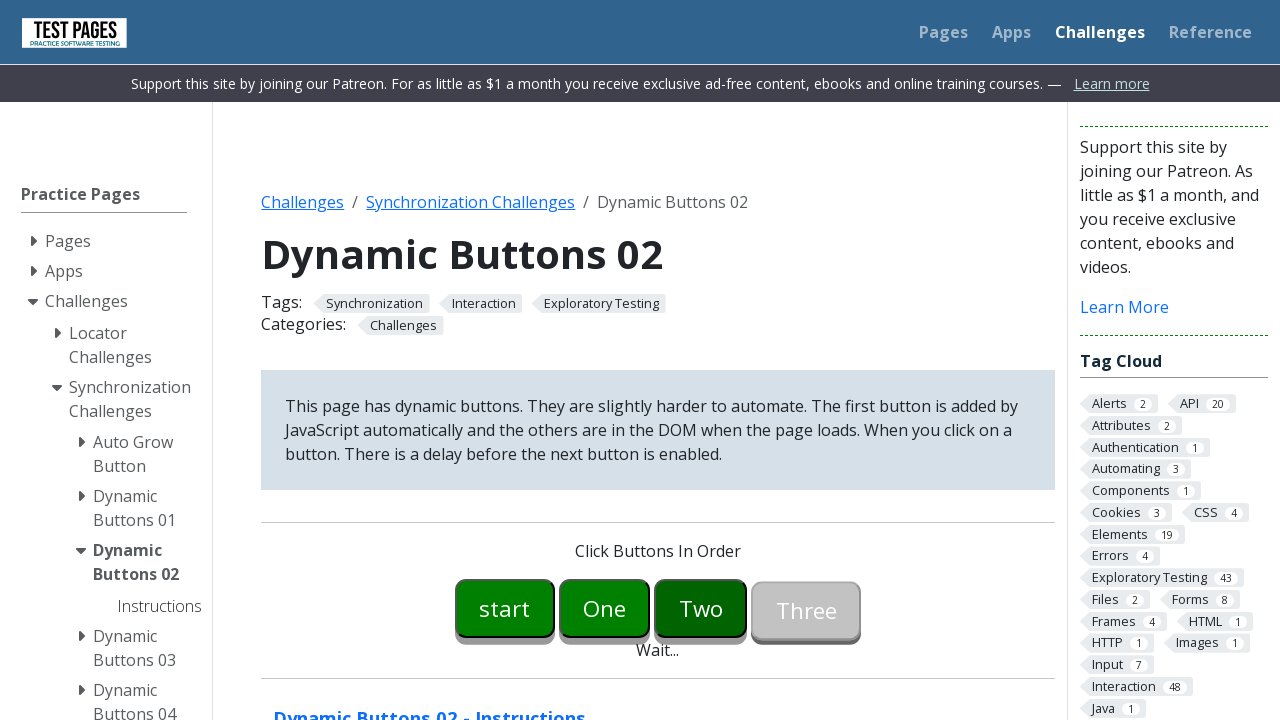

Clicked button Three (now enabled) at (806, 608) on #button03
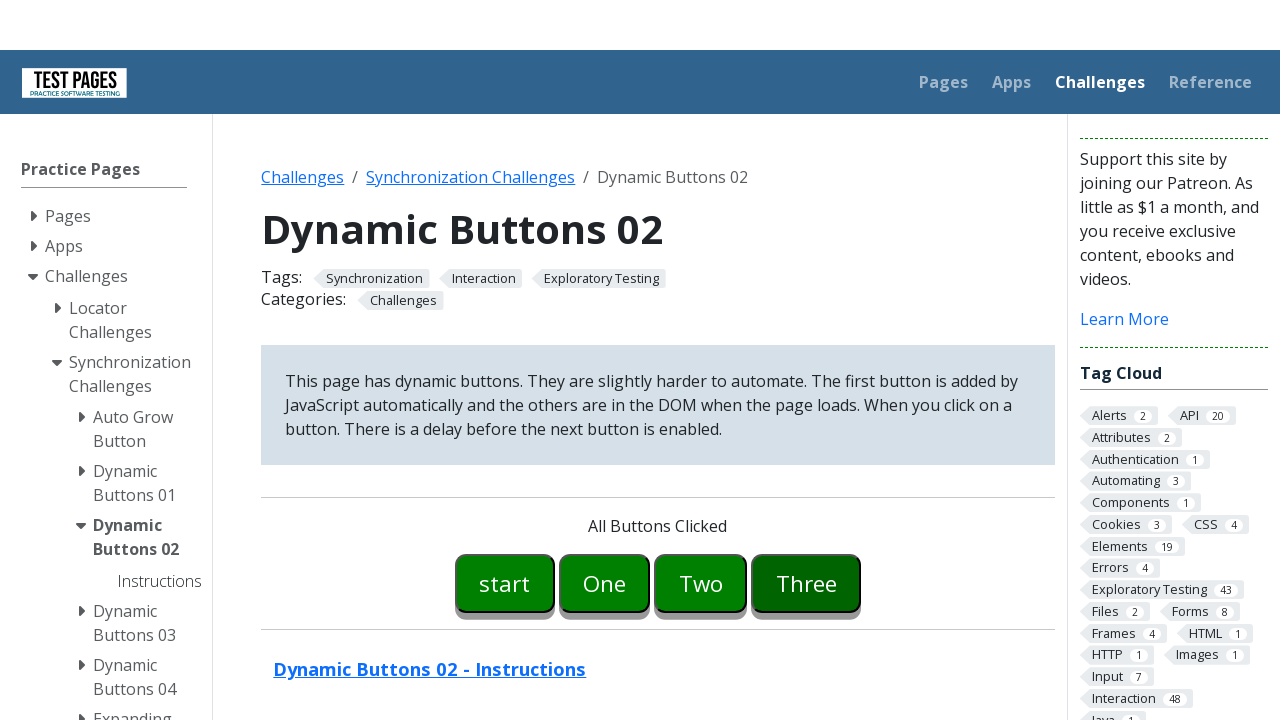

Retrieved final confirmation message
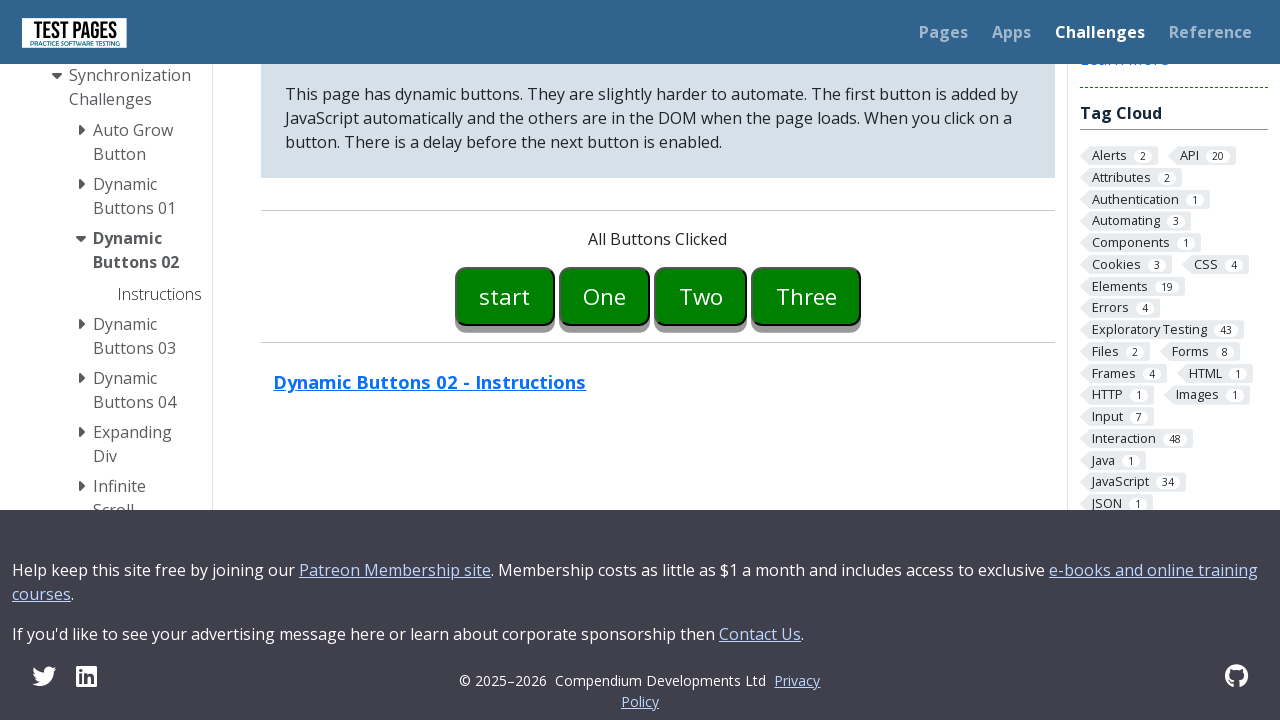

Verified final message is 'All Buttons Clicked'
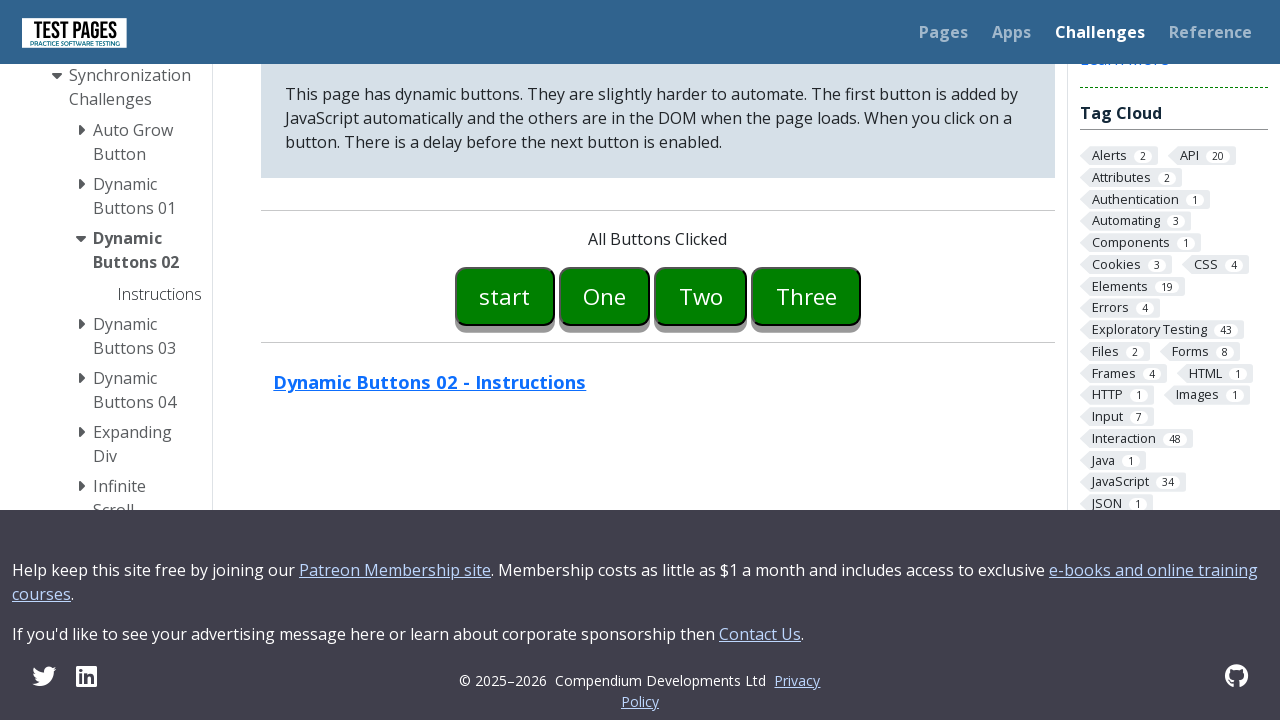

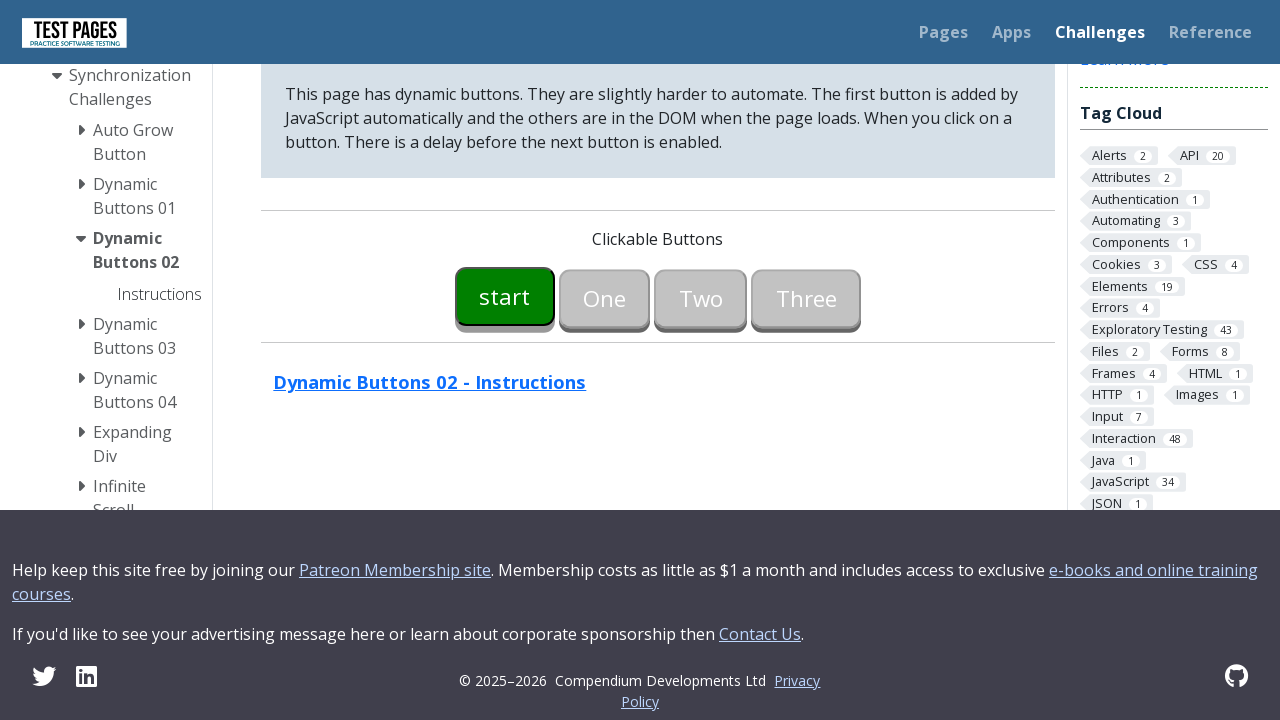